Tests entering text into a JavaScript prompt dialog and accepting it

Starting URL: https://the-internet.herokuapp.com/javascript_alerts

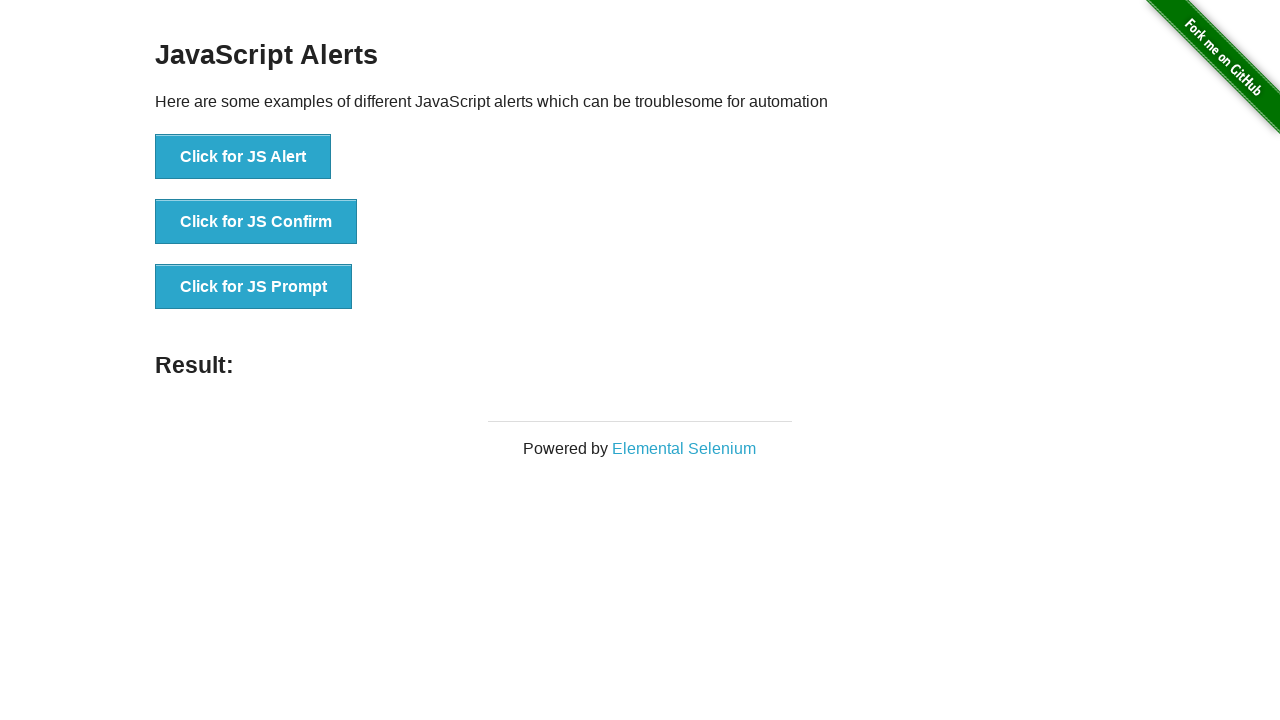

Set up dialog handler to accept prompt with text 'Hello'
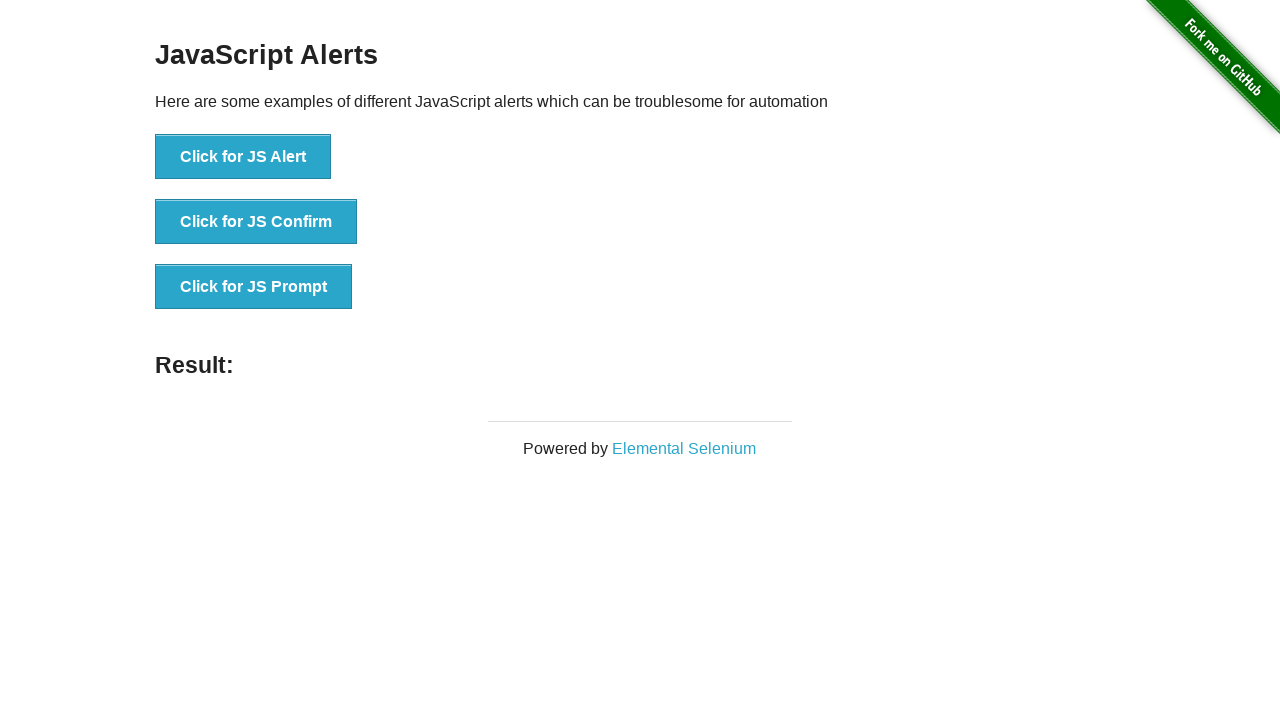

Clicked the JS Prompt button to trigger the prompt dialog at (254, 287) on xpath=//button[@onclick='jsPrompt()']
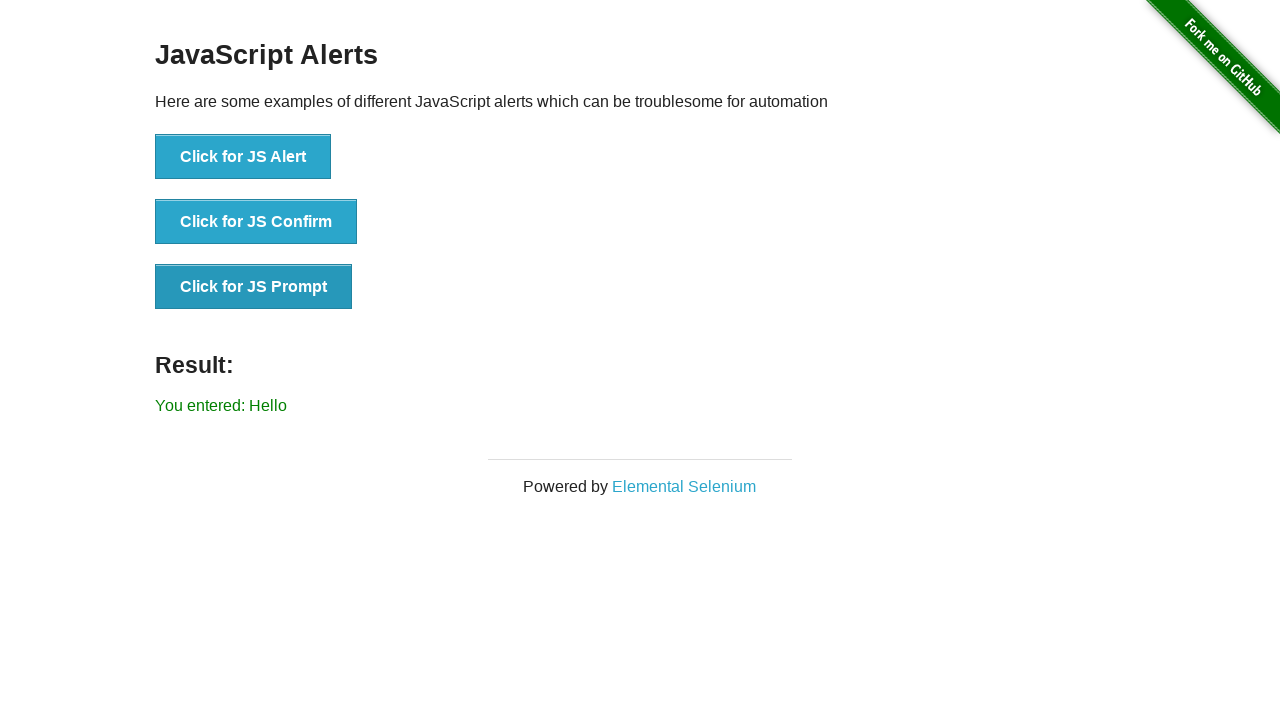

Waited for result element to appear after handling prompt
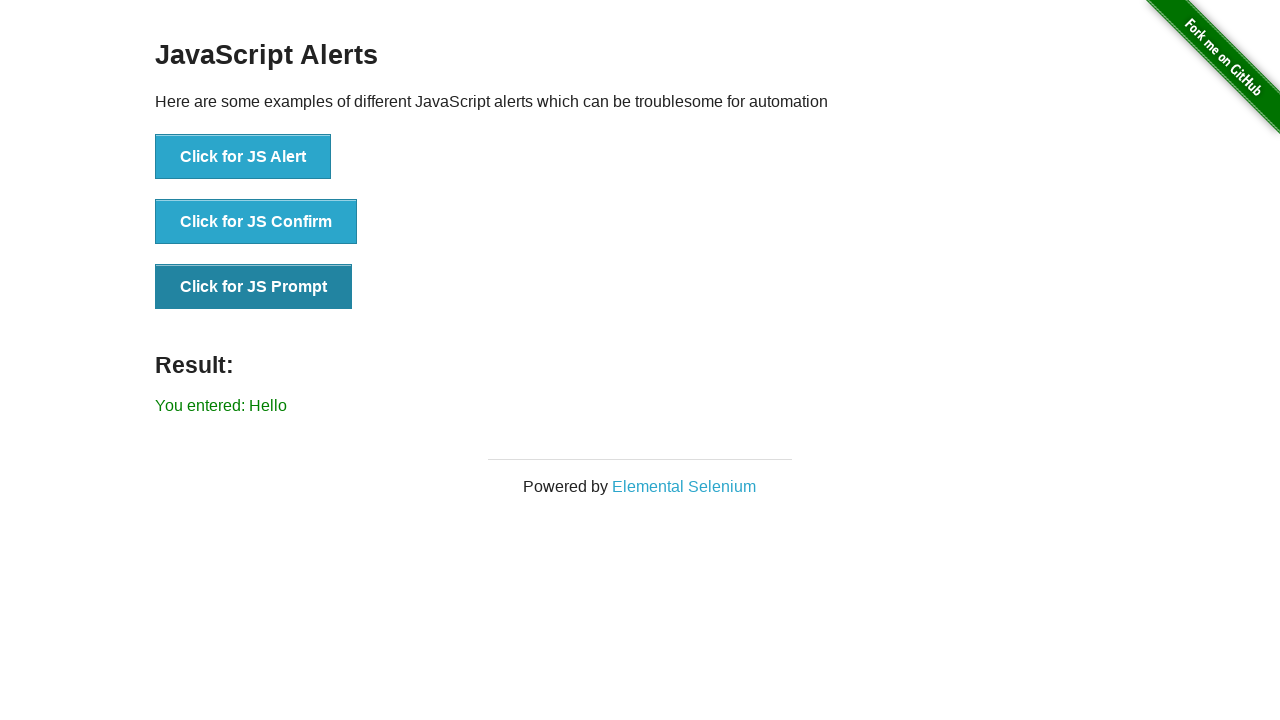

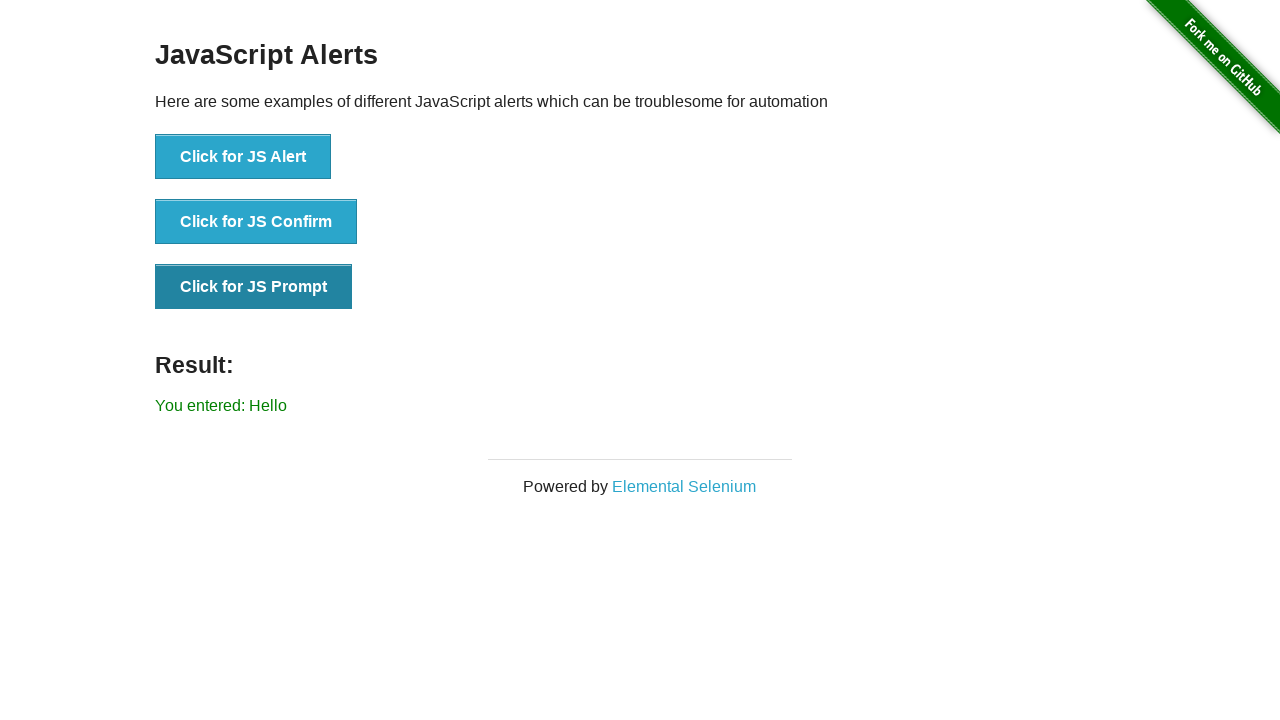